Tests Python.org search functionality by entering "pycon" in the search box, submitting the search, and verifying results are found

Starting URL: http://www.python.org

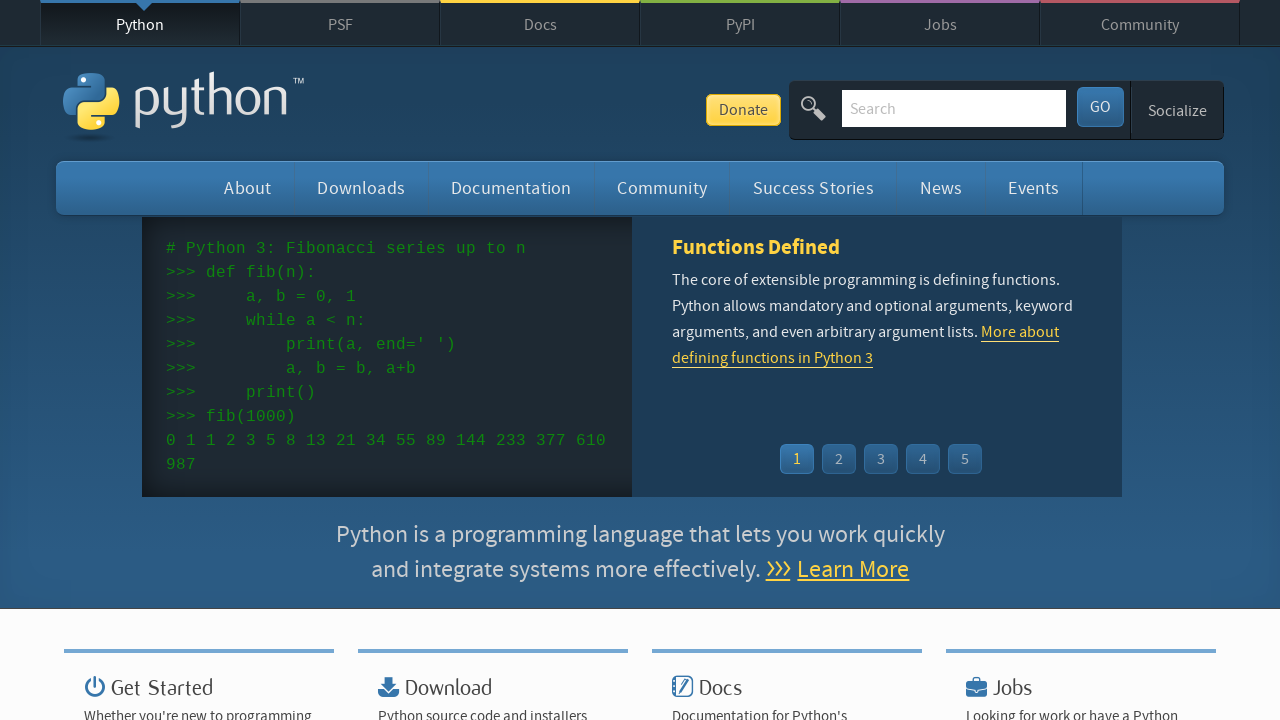

Verified page title contains 'Python'
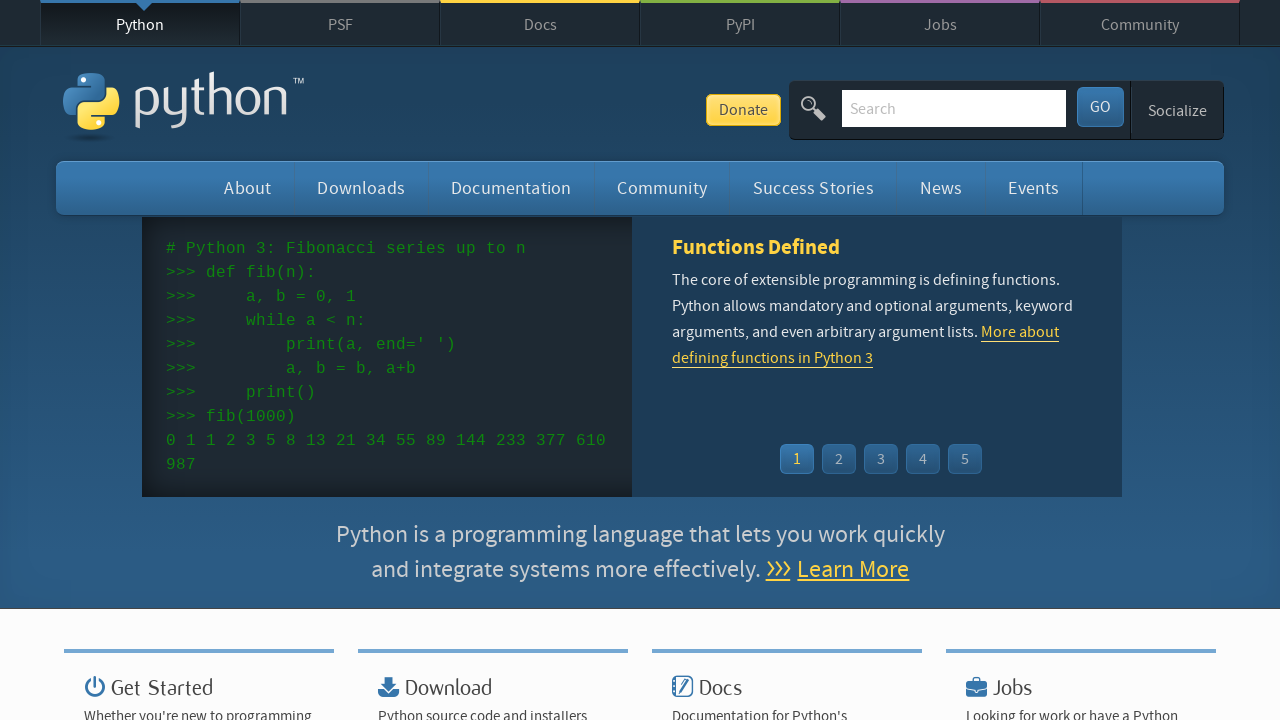

Filled search box with 'pycon' on input[name='q']
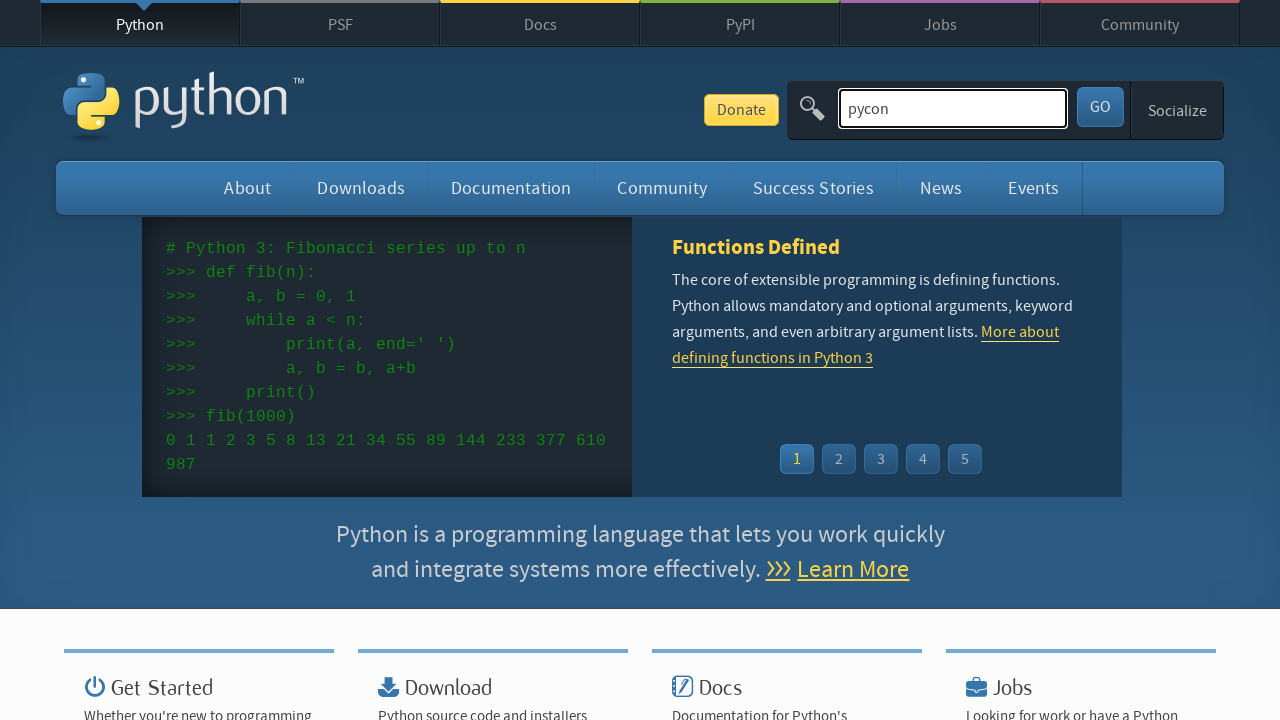

Pressed Enter to submit search query on input[name='q']
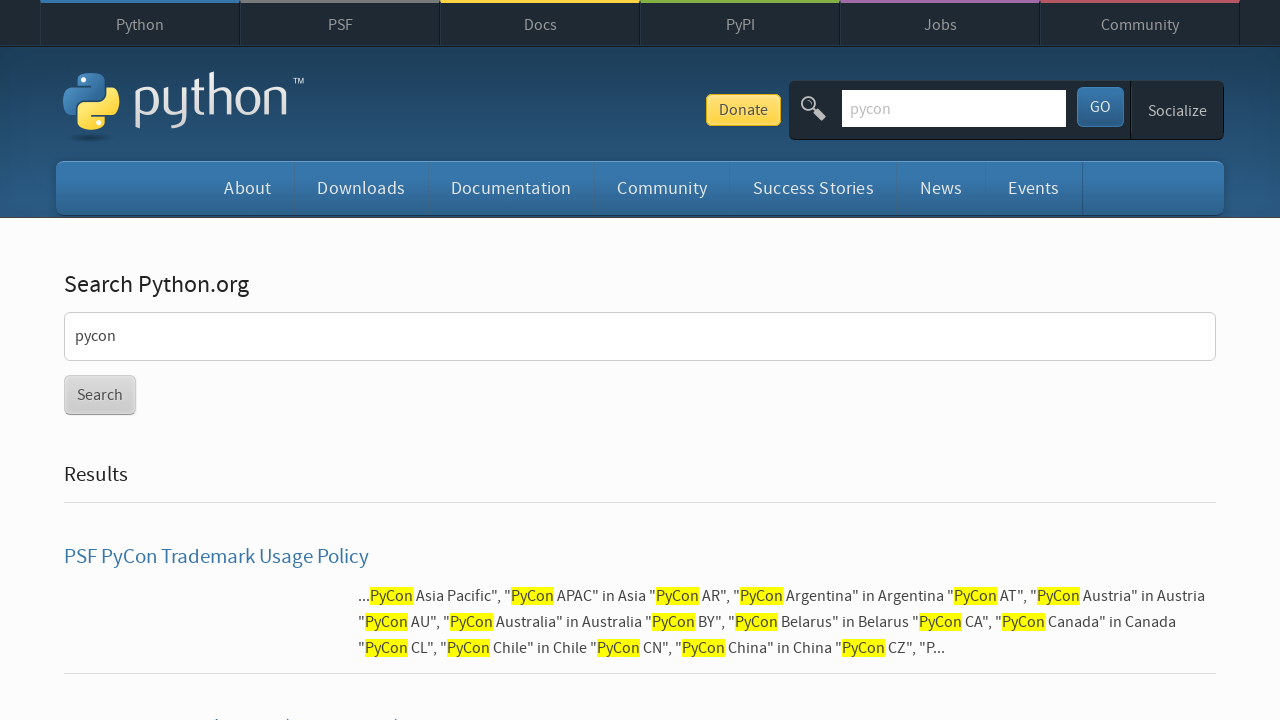

Waited for page to reach domcontentloaded state
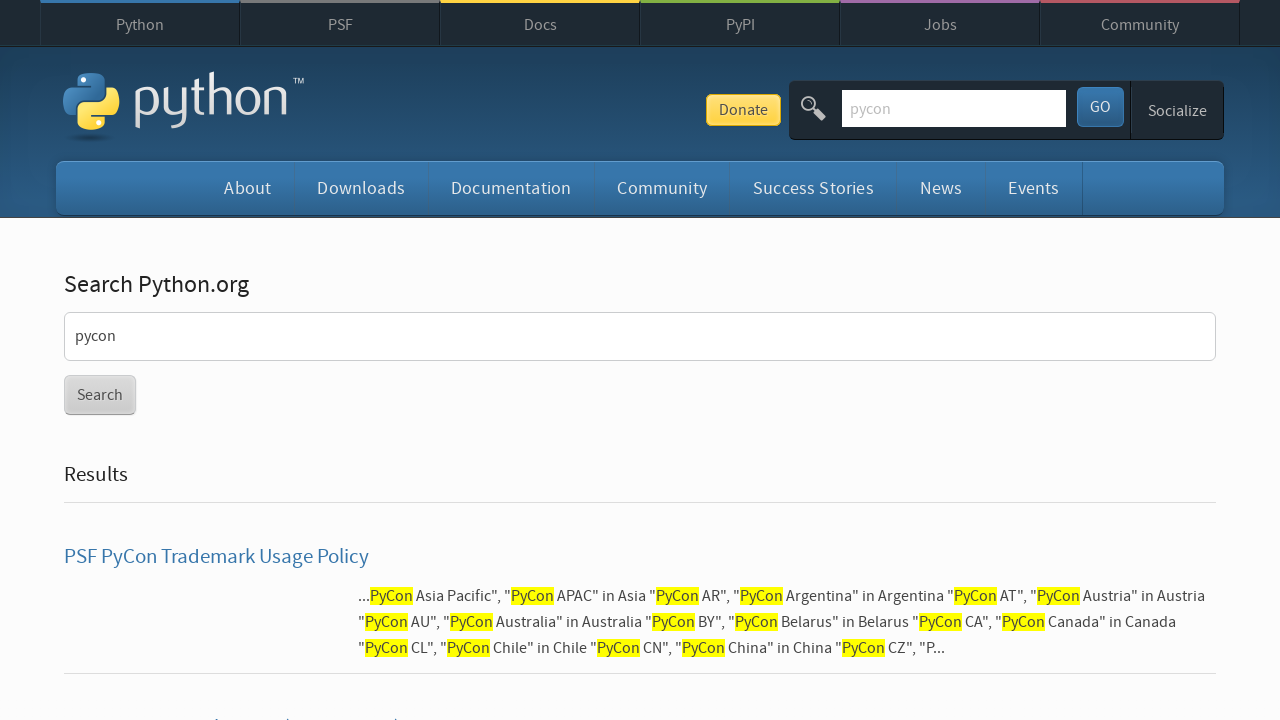

Verified search results were found (no 'No results found' message)
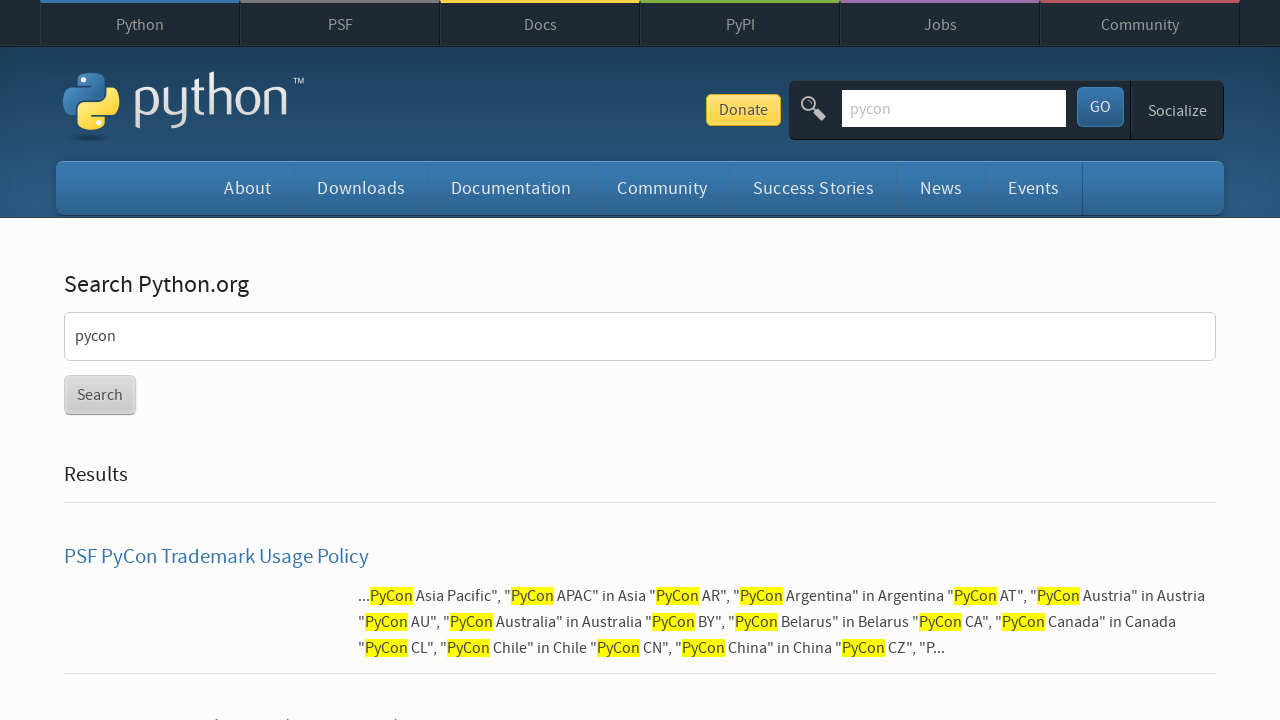

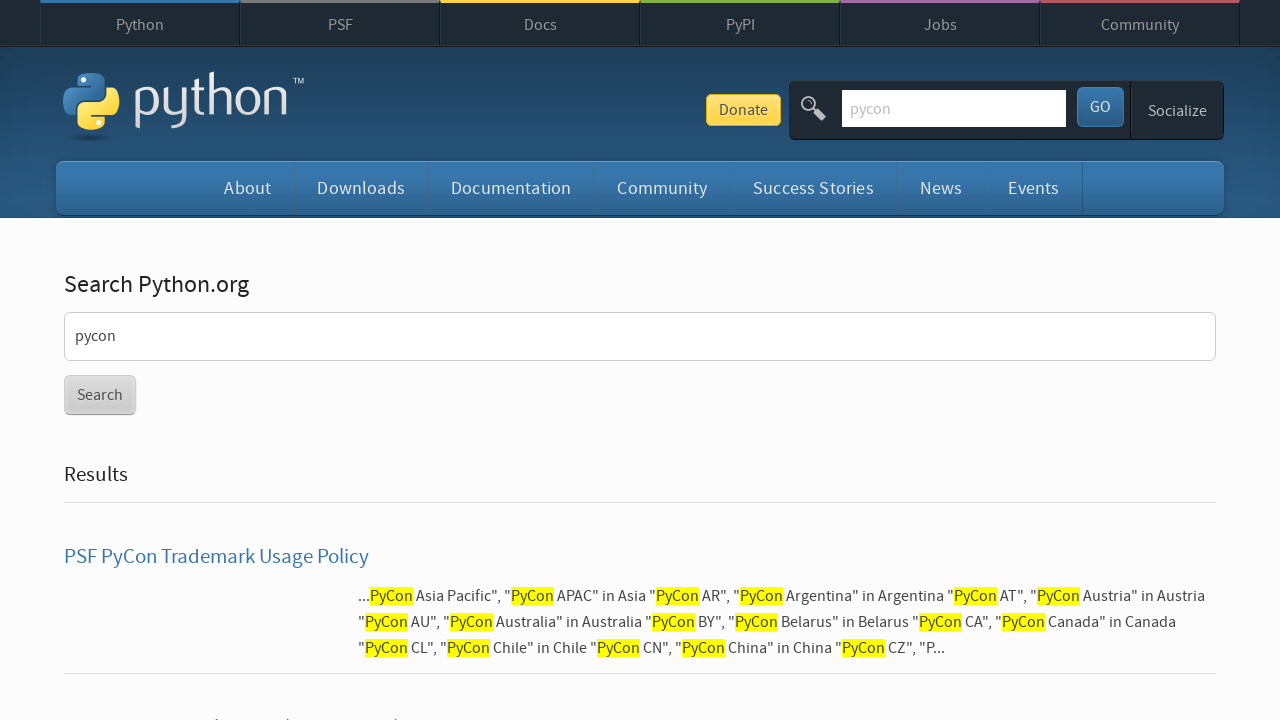